Tests an e-commerce product search and add-to-cart functionality by searching for products containing "ca", verifying results, and adding specific items to cart

Starting URL: https://rahulshettyacademy.com/seleniumPractise/#/

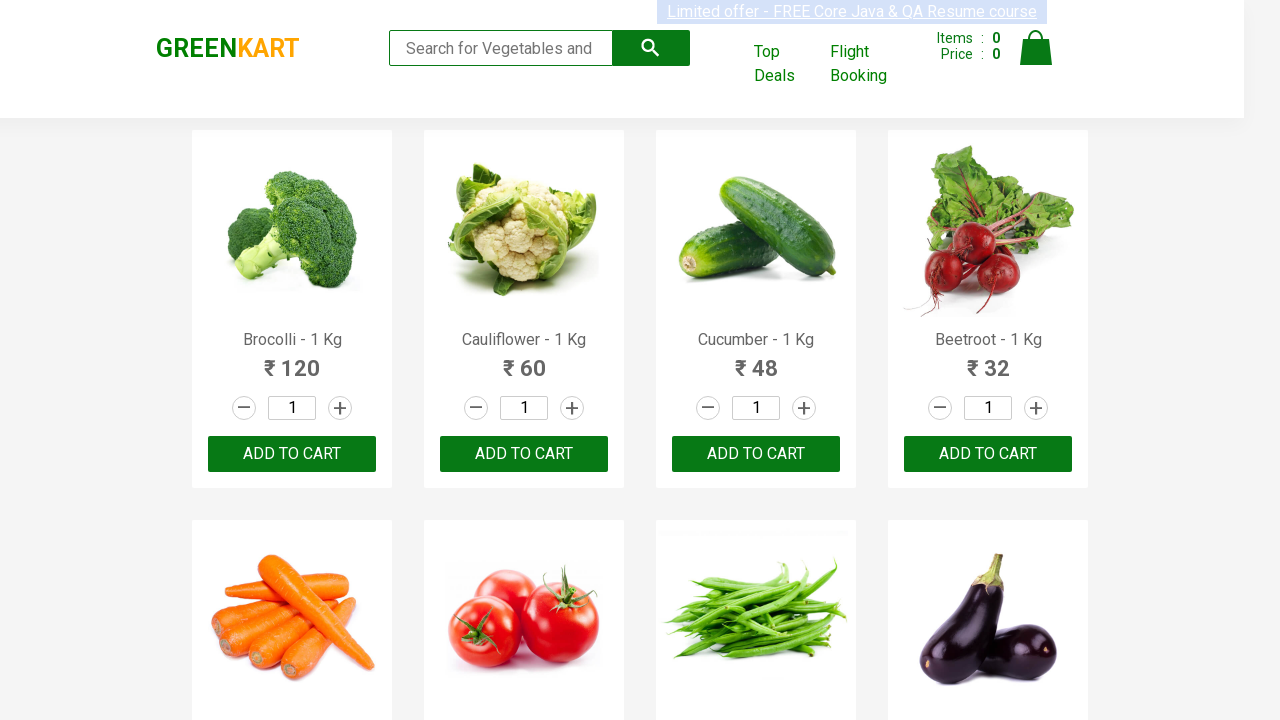

Filled search keyword field with 'ca' on .search-keyword
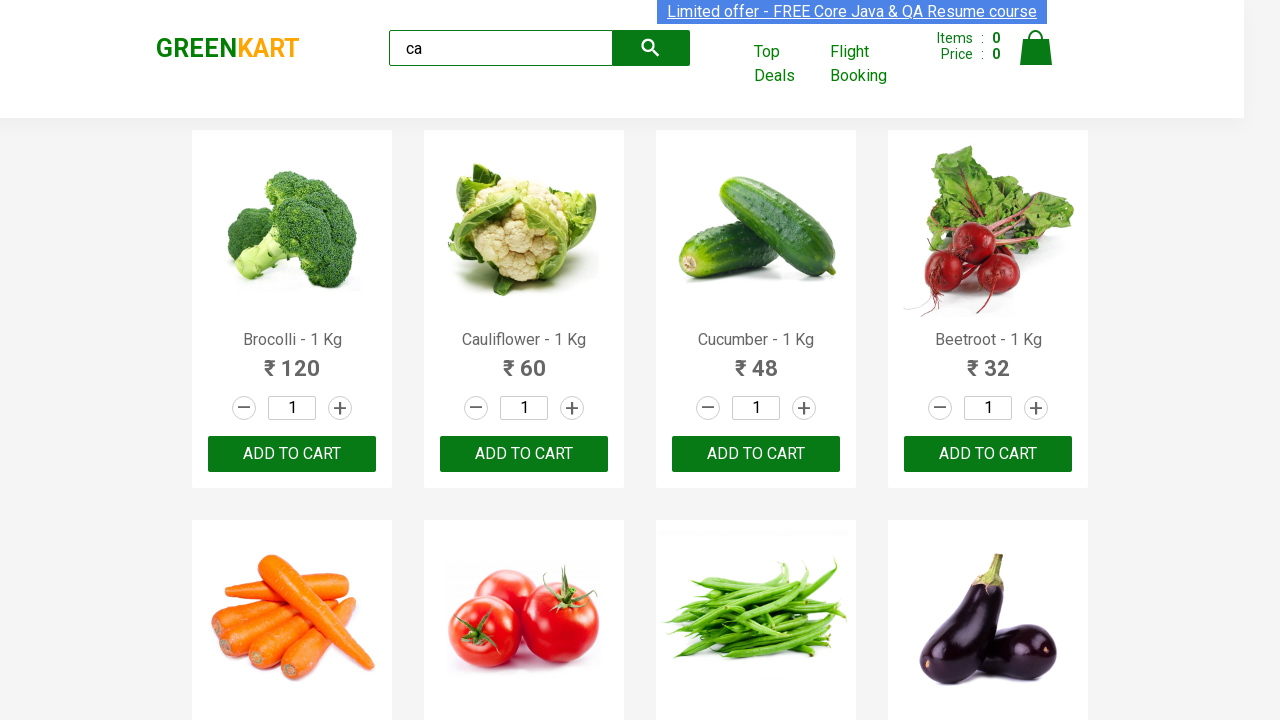

Waited 2 seconds for products to filter
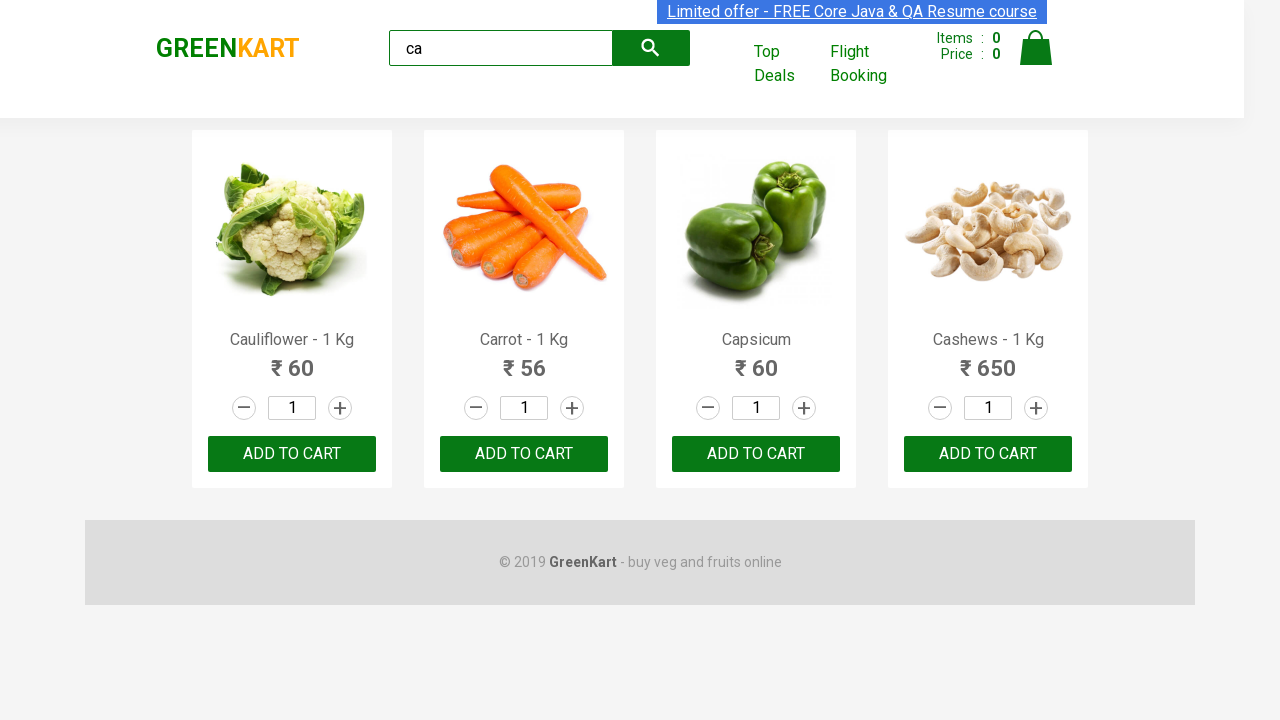

Located all visible products
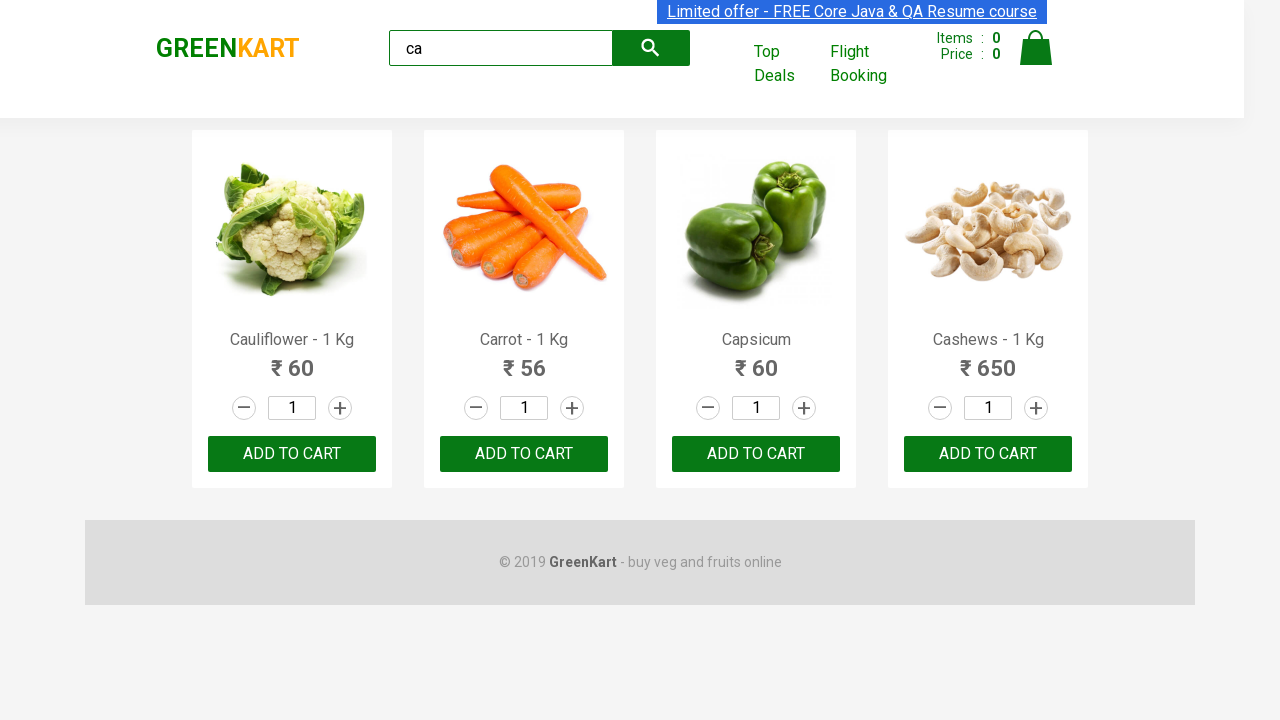

Verified that 4 products are visible
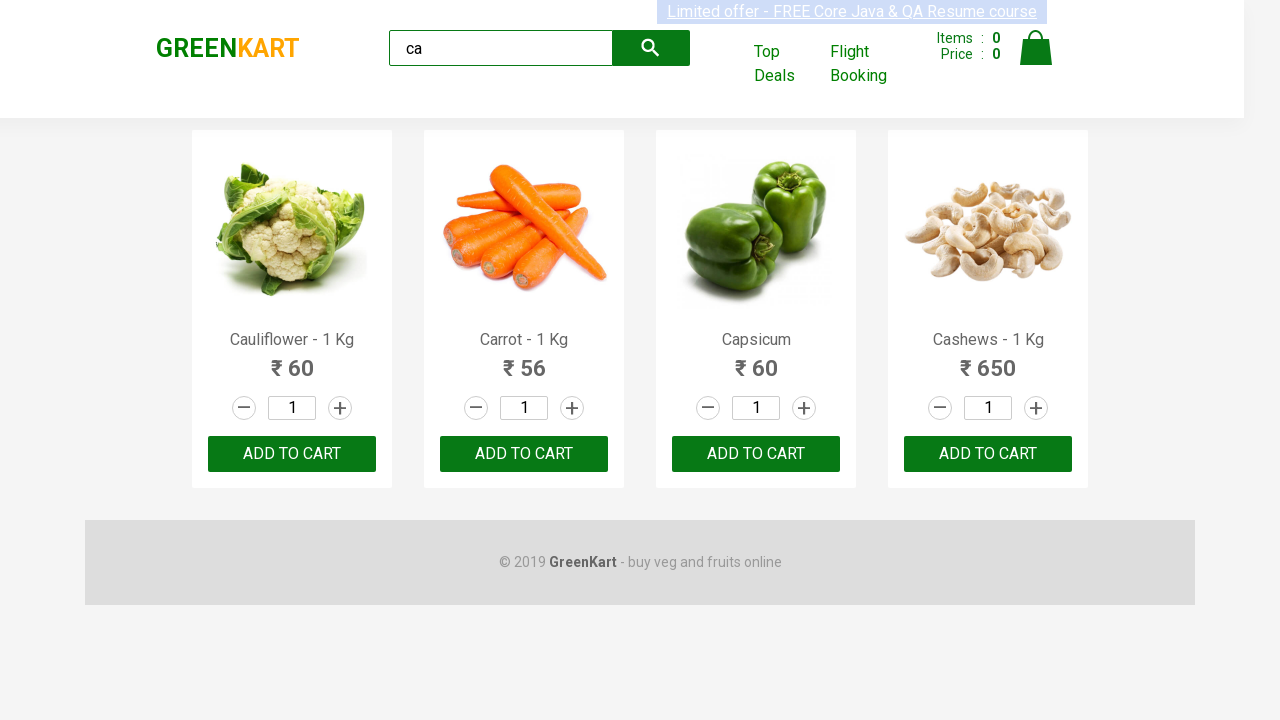

Clicked 'ADD TO CART' button on the third product at (756, 454) on .products .product >> nth=2 >> internal:text="ADD TO CART"i
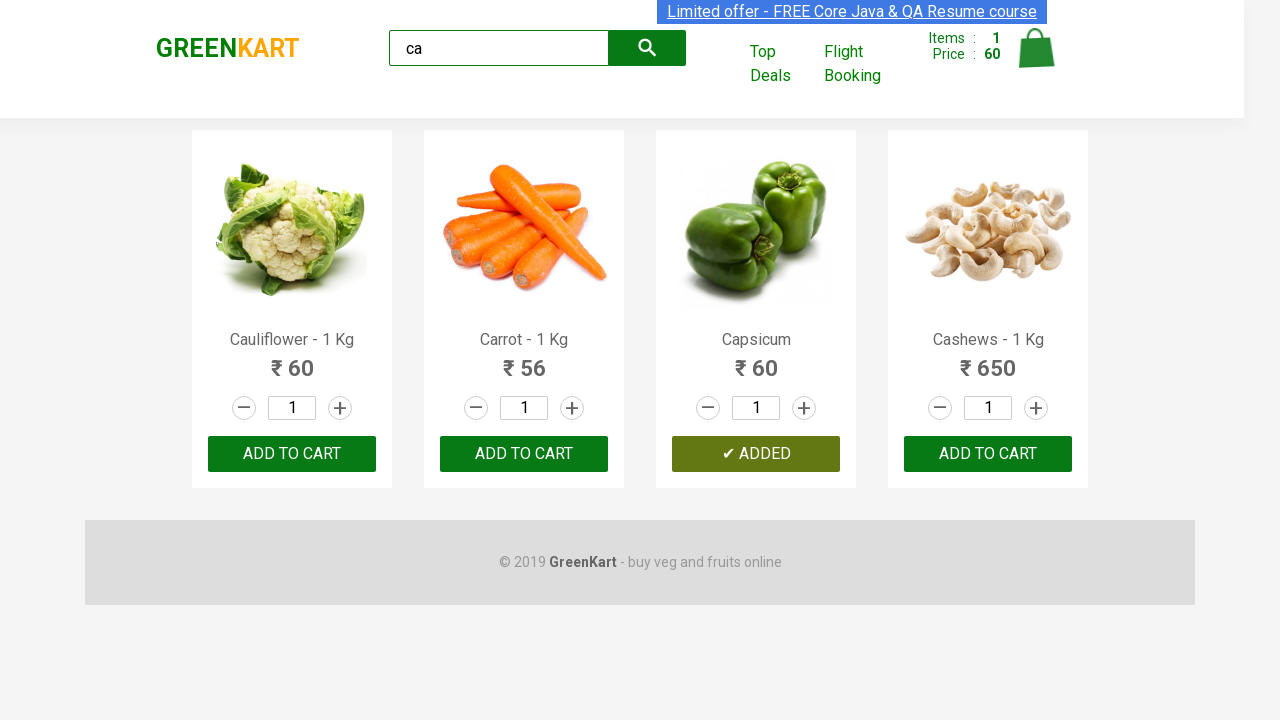

Located all products for iteration
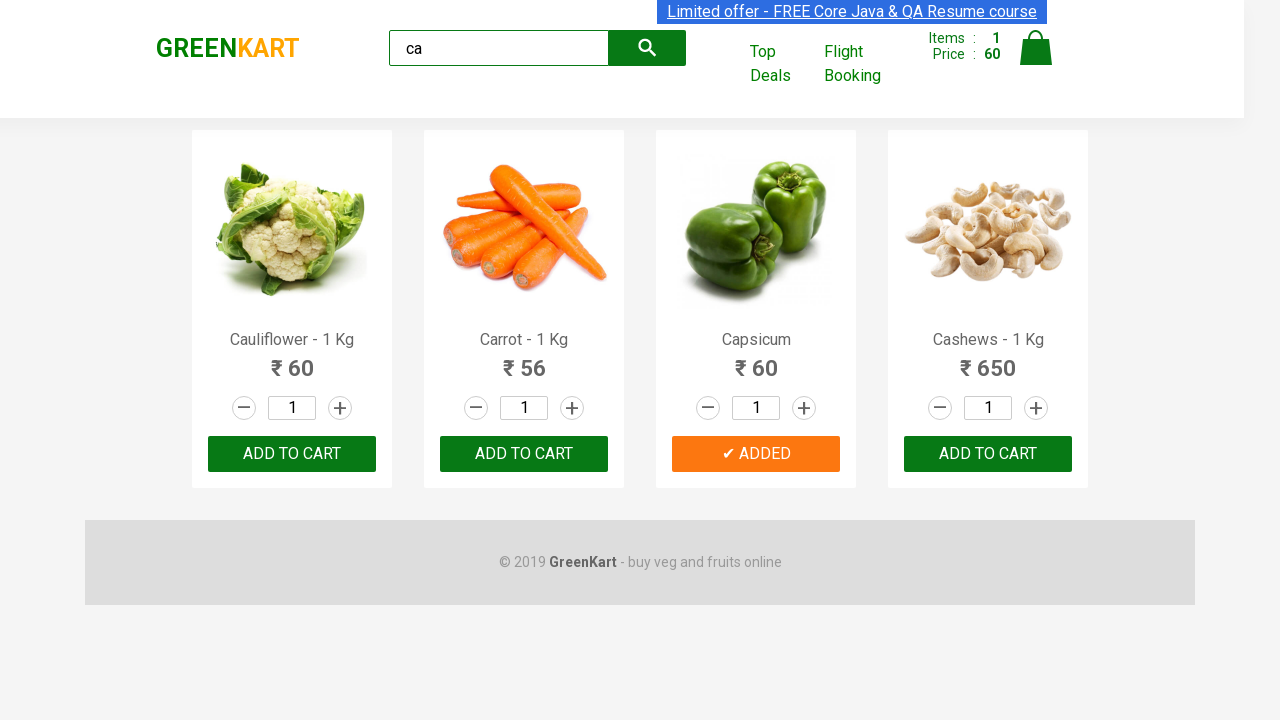

Retrieved product name: 'Cauliflower - 1 Kg'
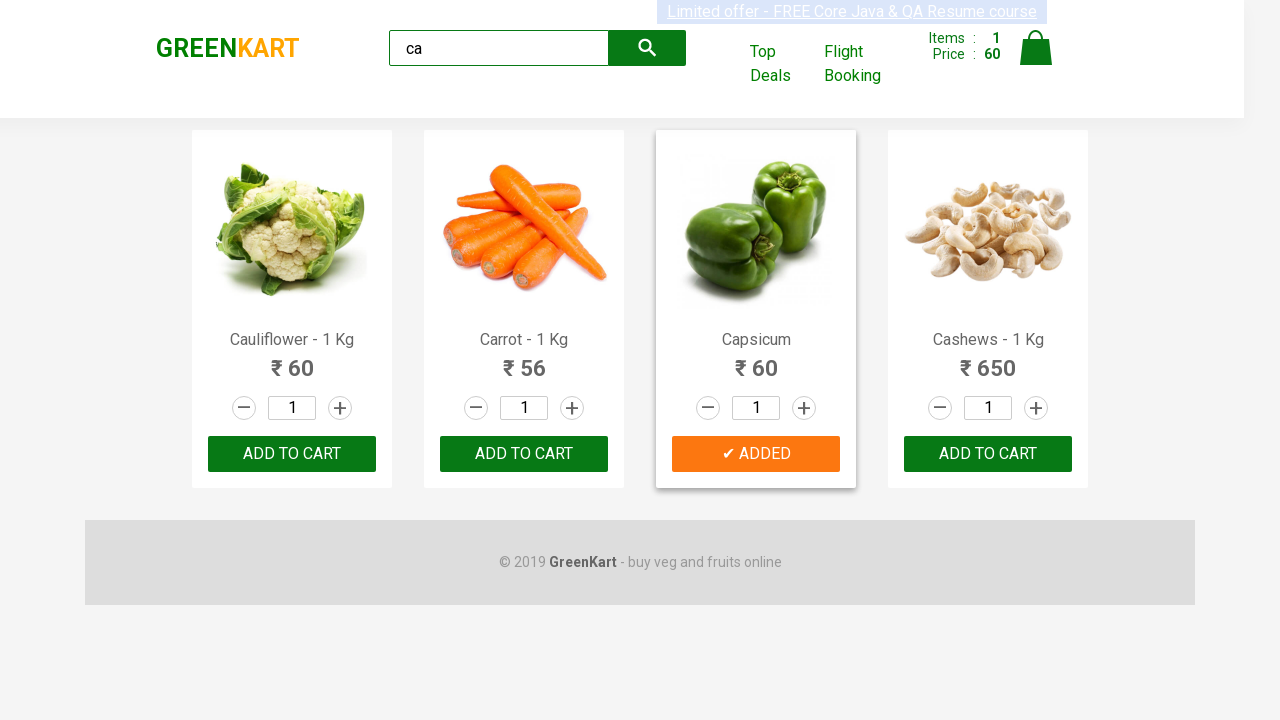

Retrieved product name: 'Carrot - 1 Kg'
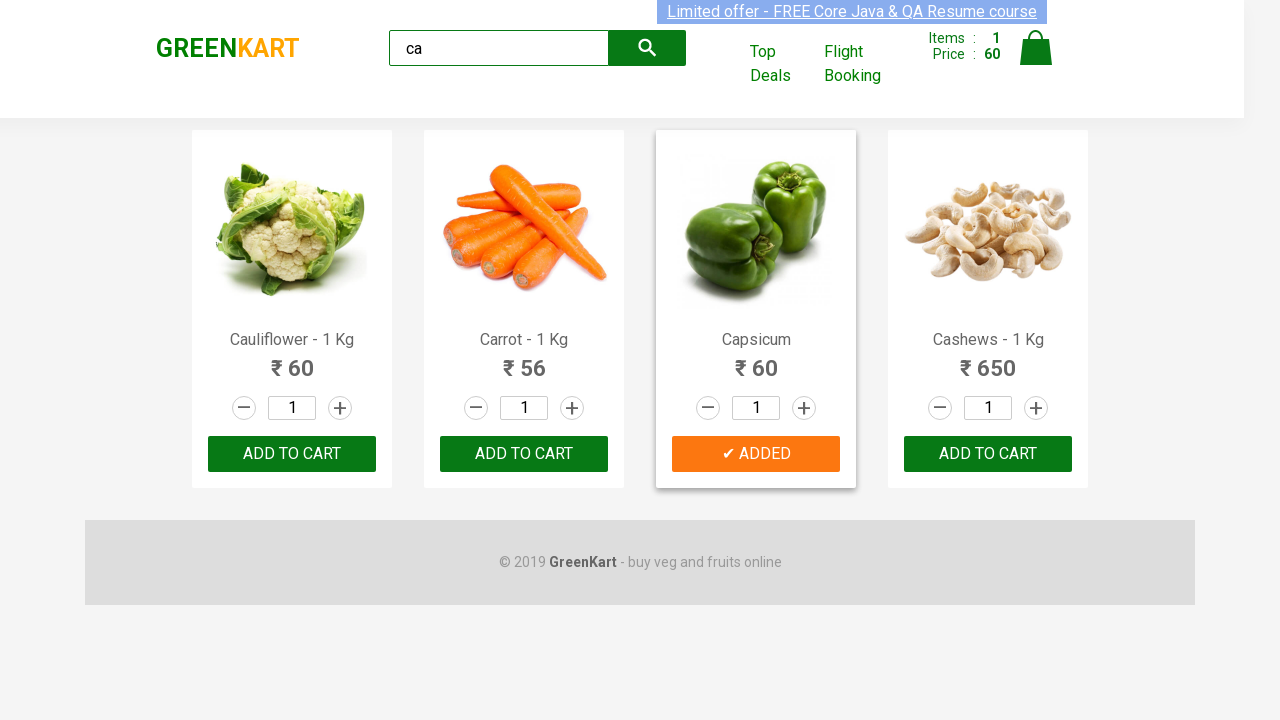

Retrieved product name: 'Capsicum'
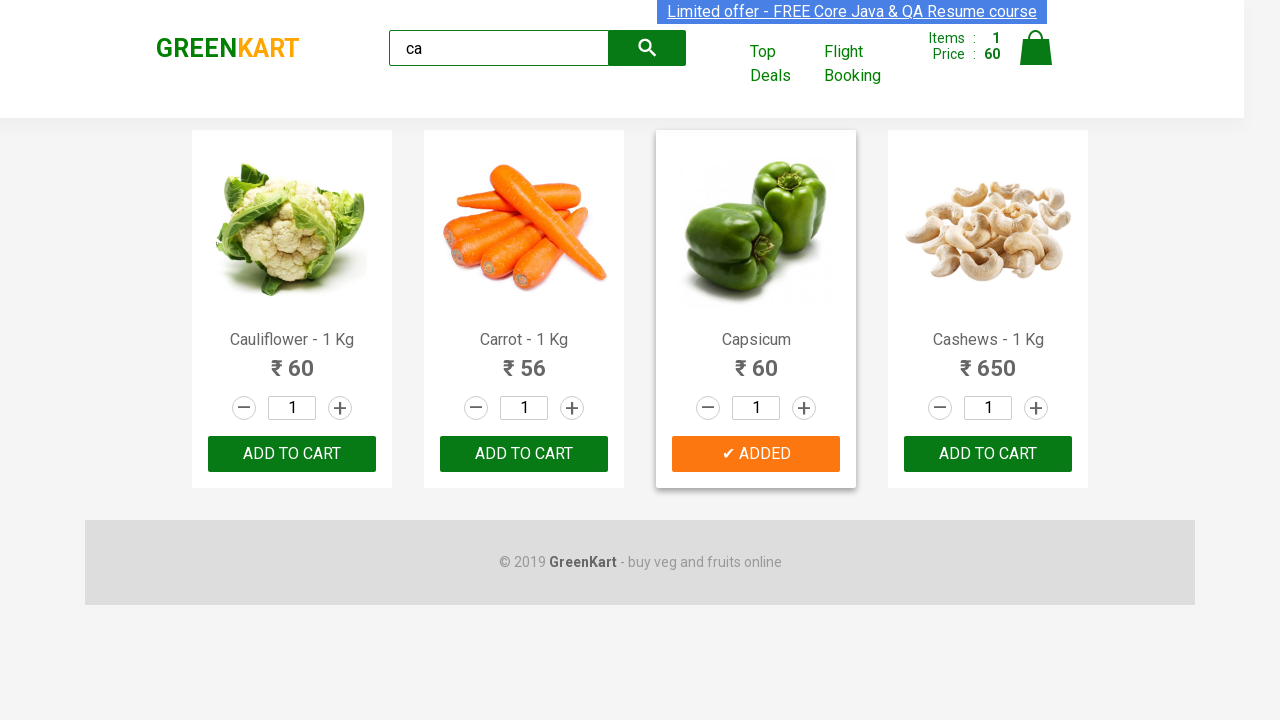

Retrieved product name: 'Cashews - 1 Kg'
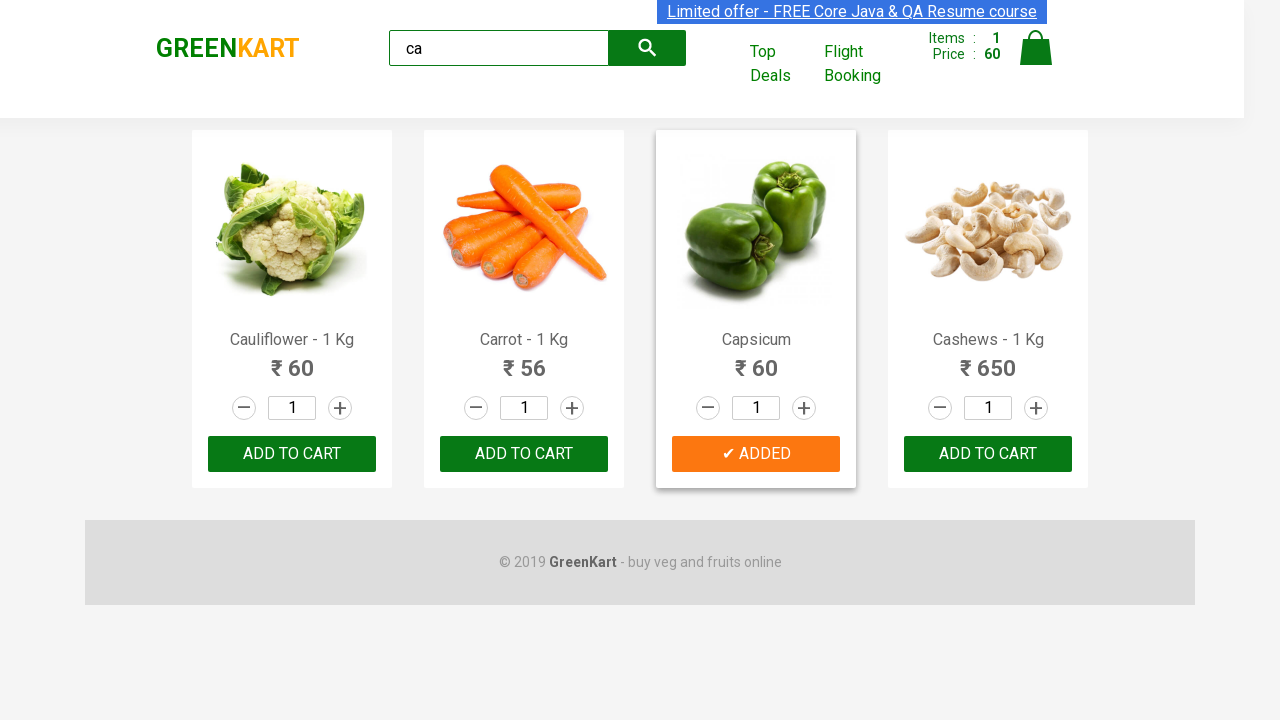

Found Cashews product and clicked 'ADD TO CART' button at (988, 454) on .products .product >> nth=3 >> button
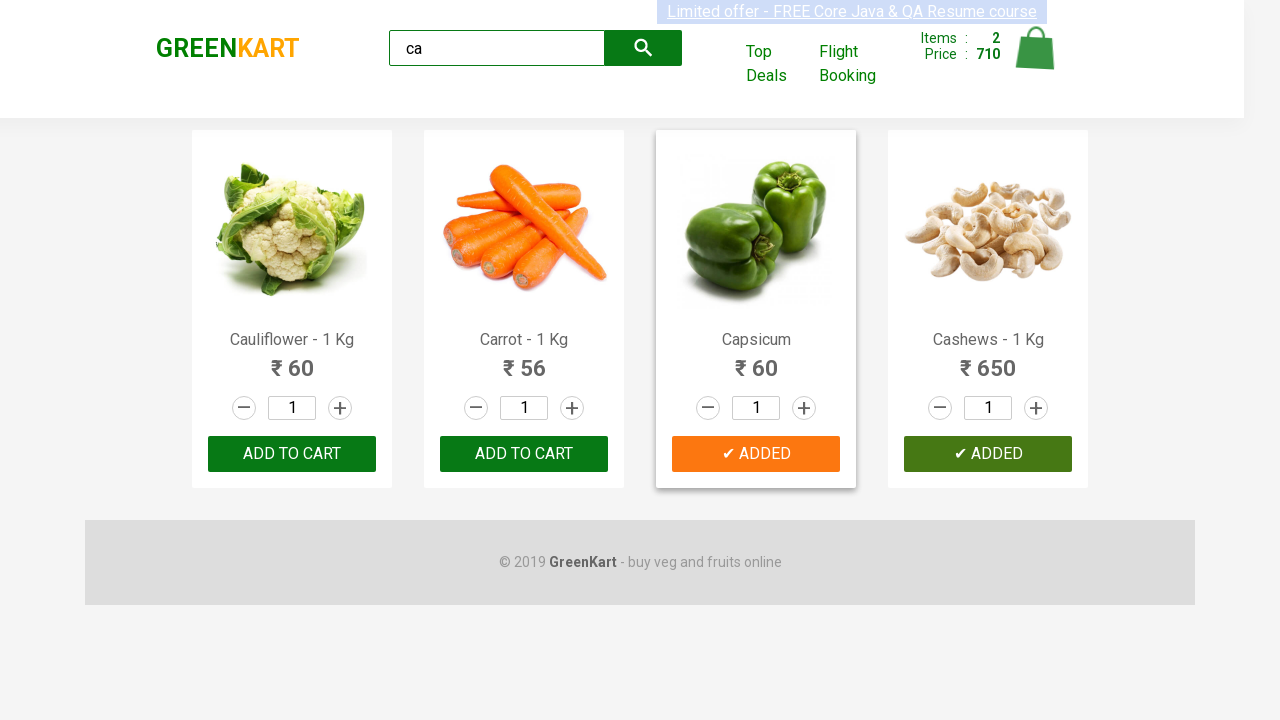

Retrieved brand text: 'GREENKART'
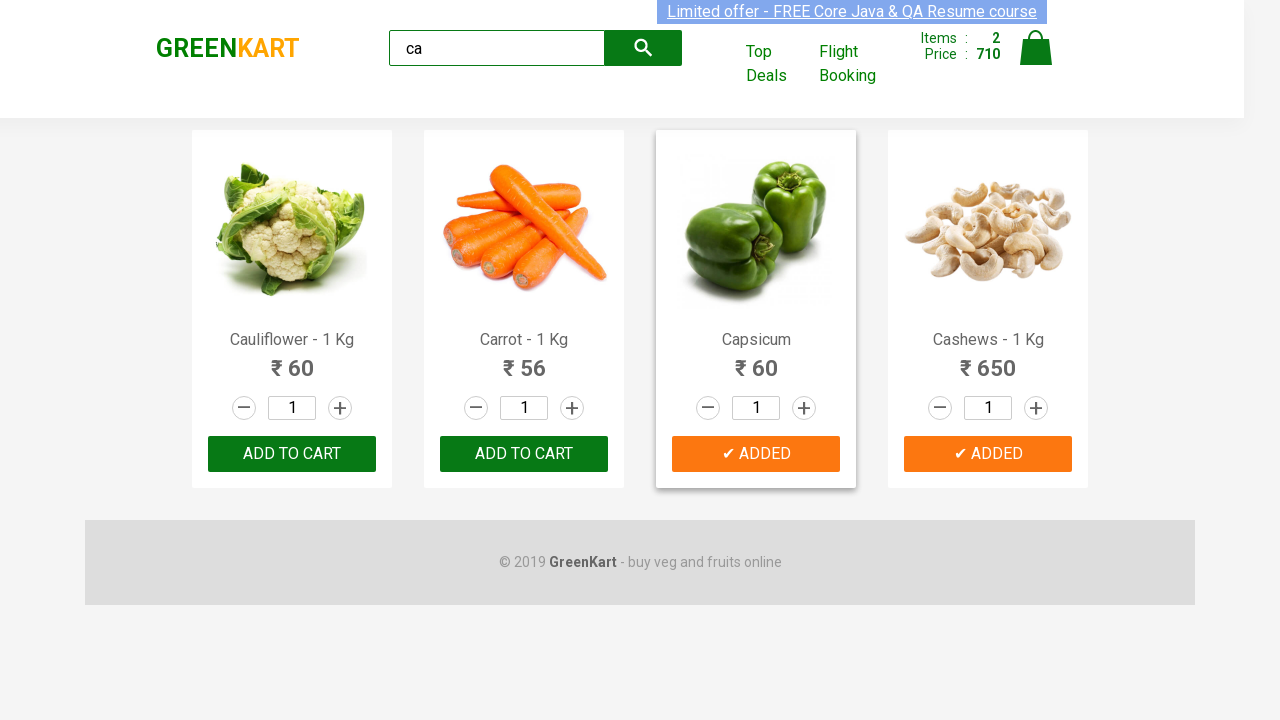

Verified brand text is 'GREENKART'
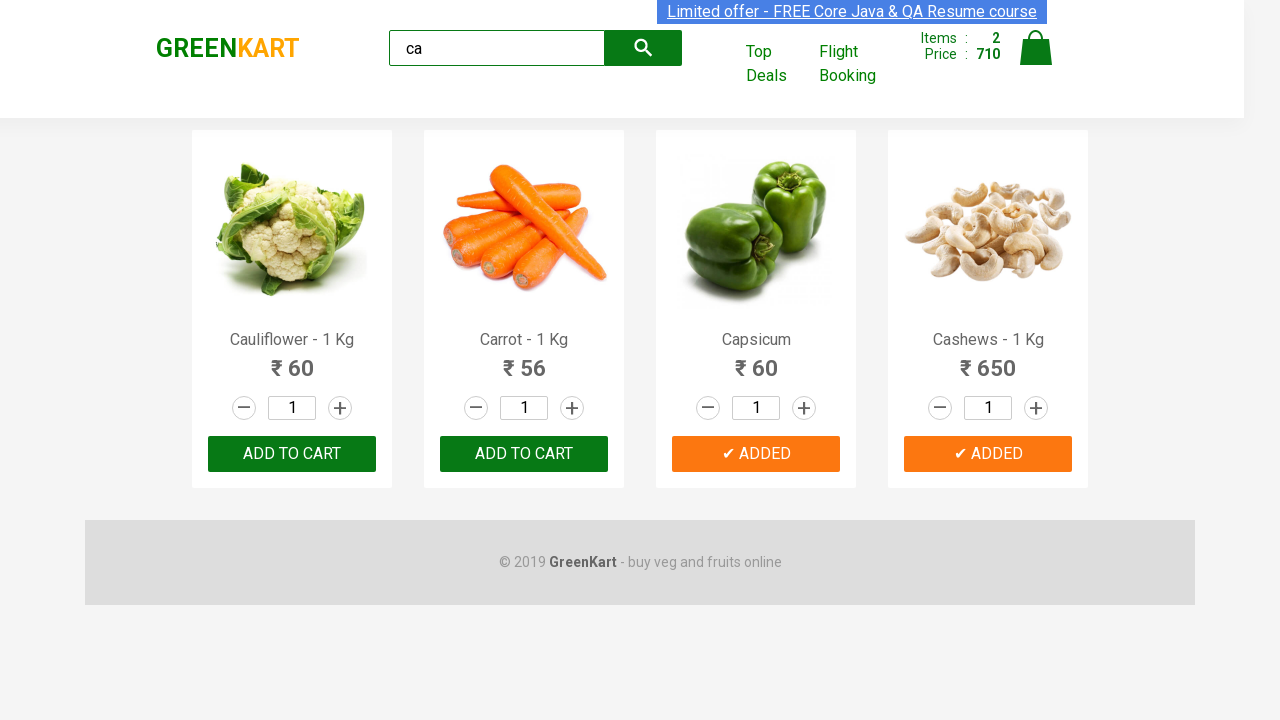

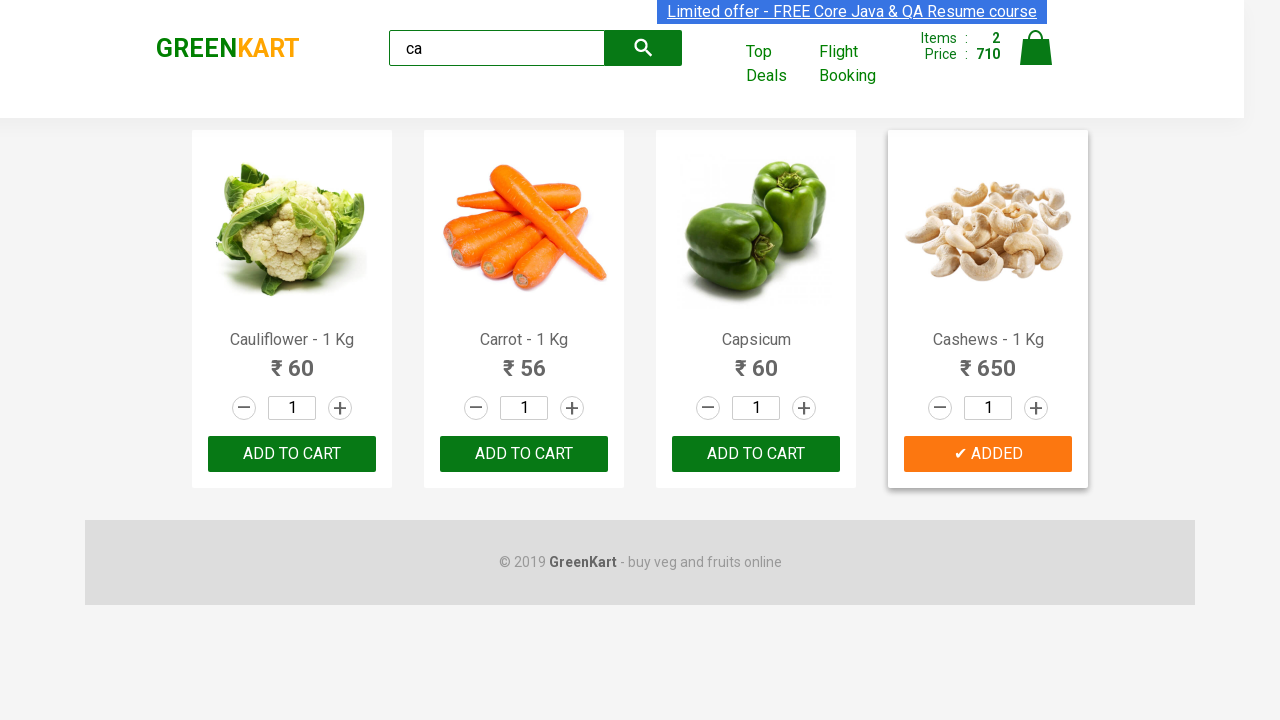